Tests nested frame navigation by clicking on the Nested Frames link, switching into nested frames, and verifying the middle frame content is accessible.

Starting URL: https://the-internet.herokuapp.com/

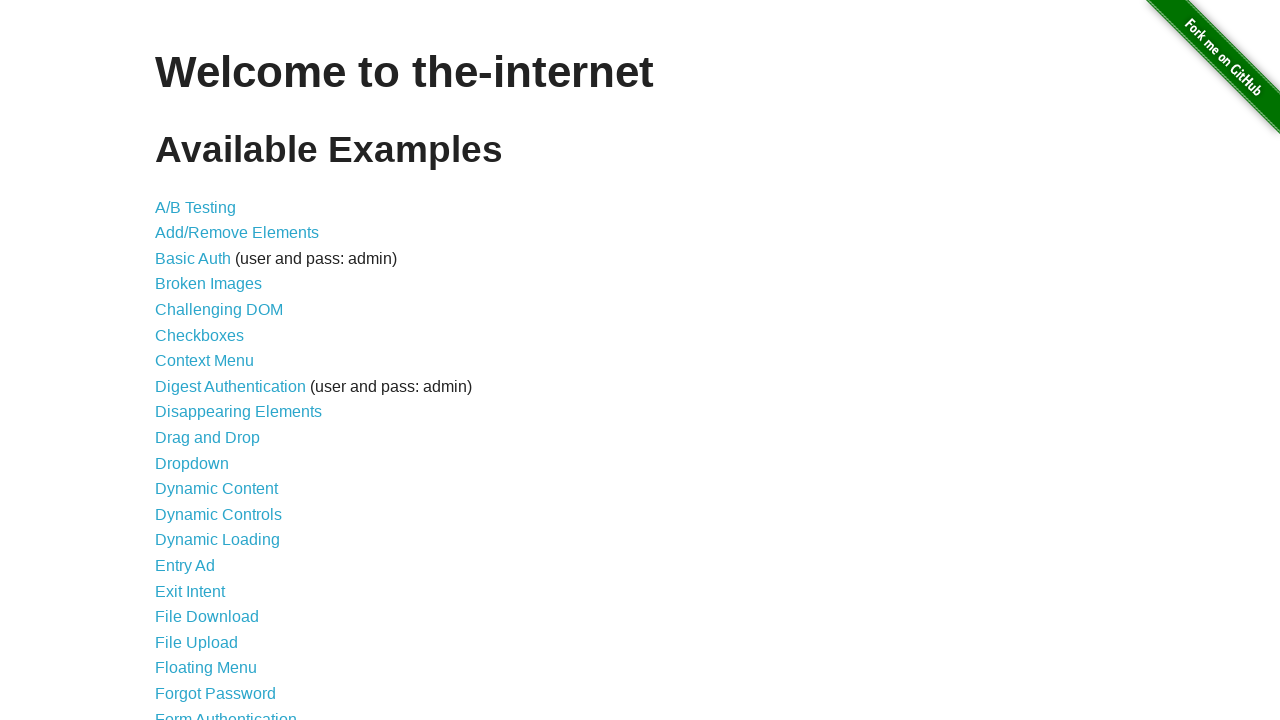

Clicked on the Nested Frames link at (210, 395) on xpath=//a[text()='Nested Frames']
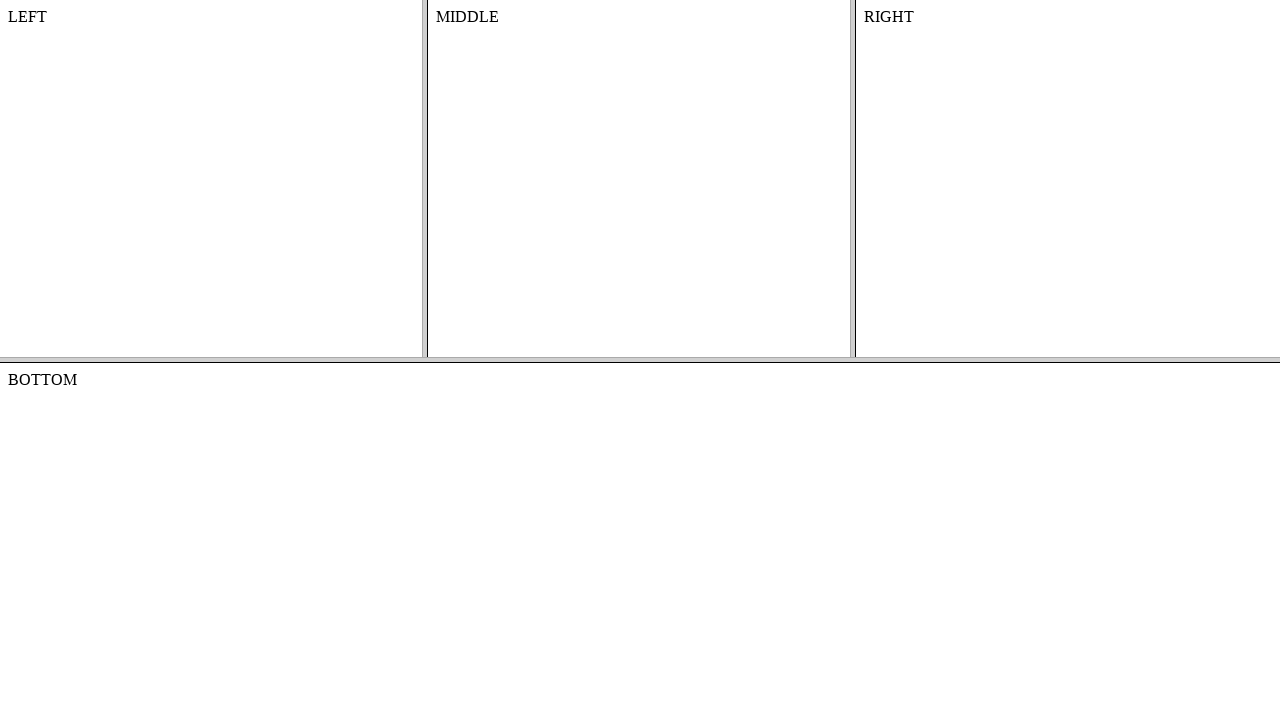

Waited for page to load (domcontentloaded)
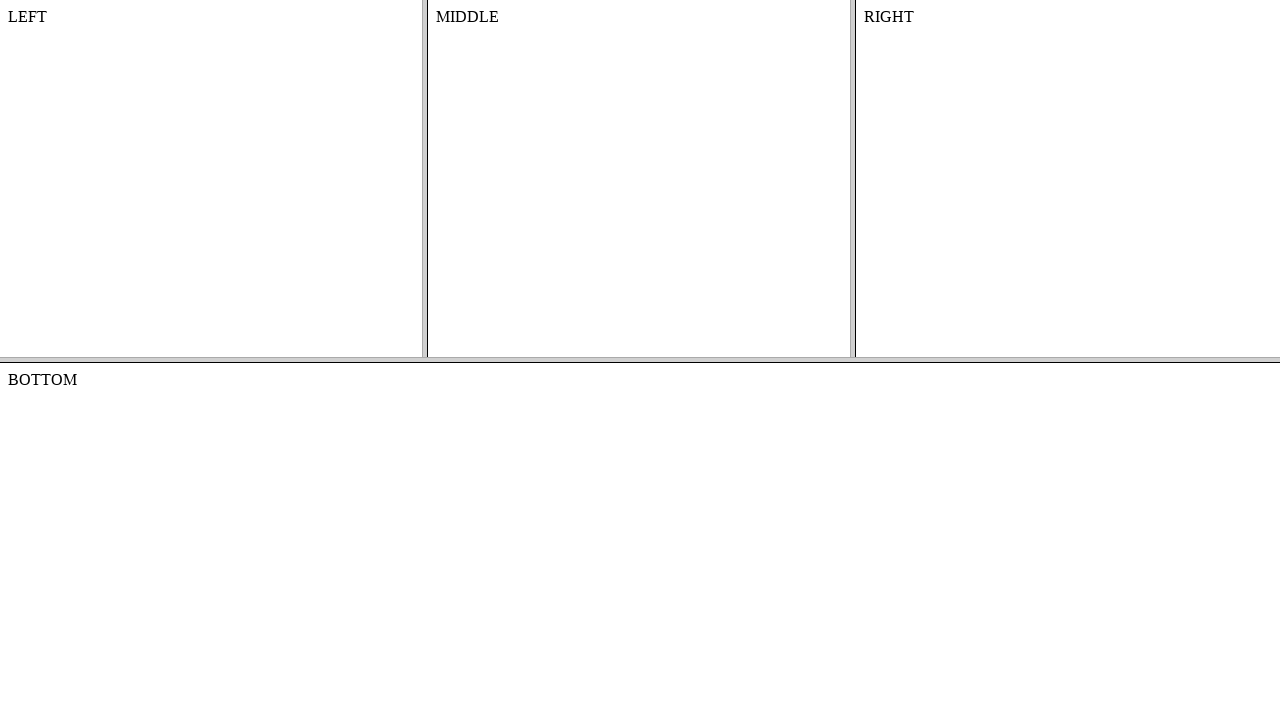

Located the top frameset (first frame)
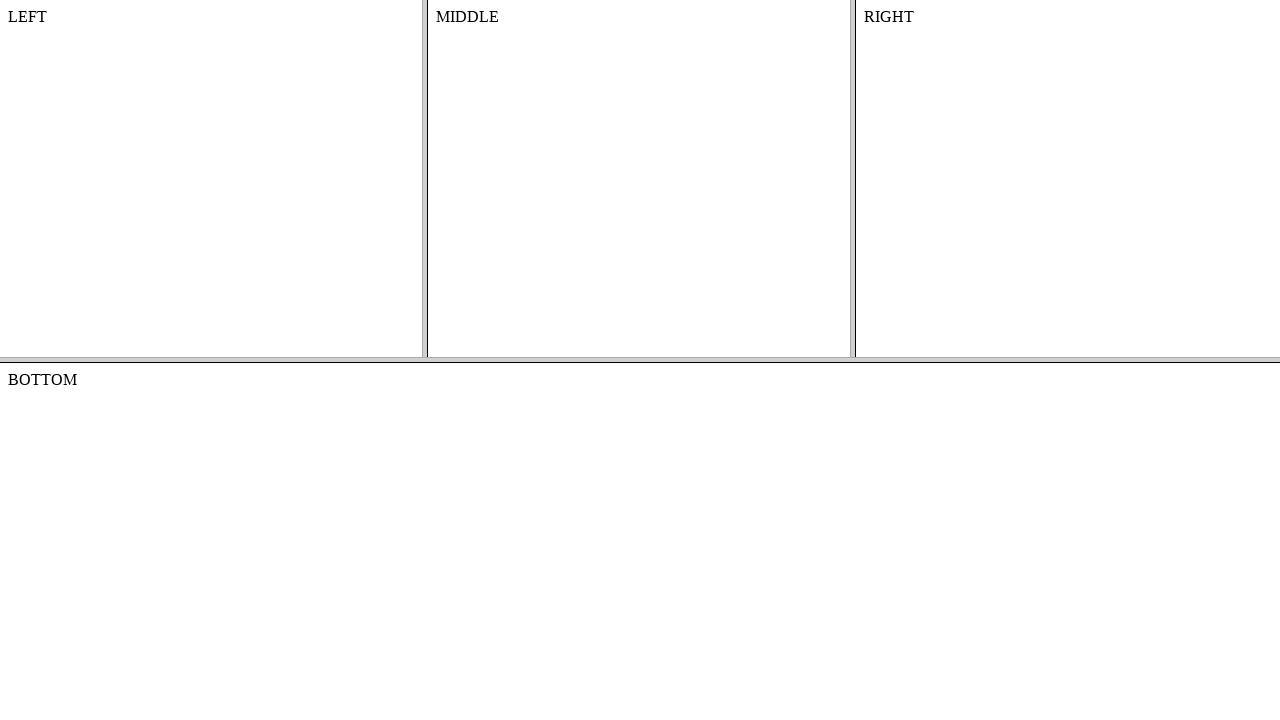

Located the middle frame within the nested frameset
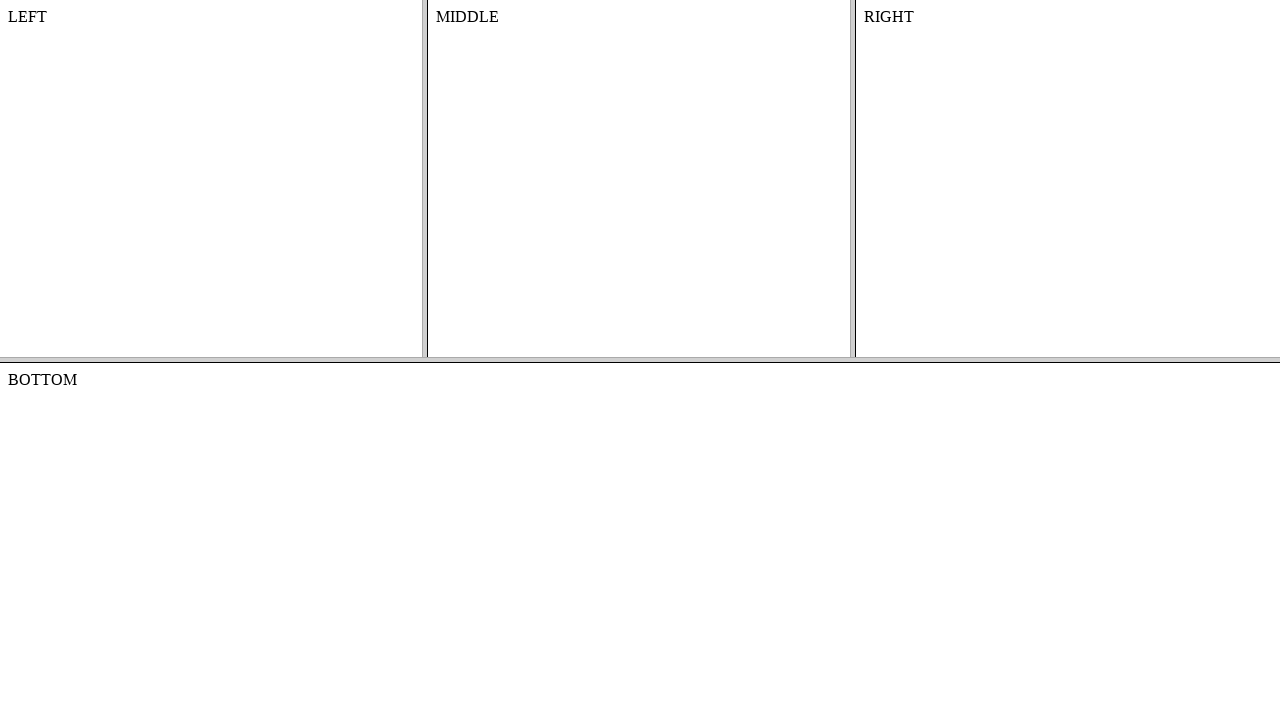

Retrieved text content from middle frame: 'MIDDLE'
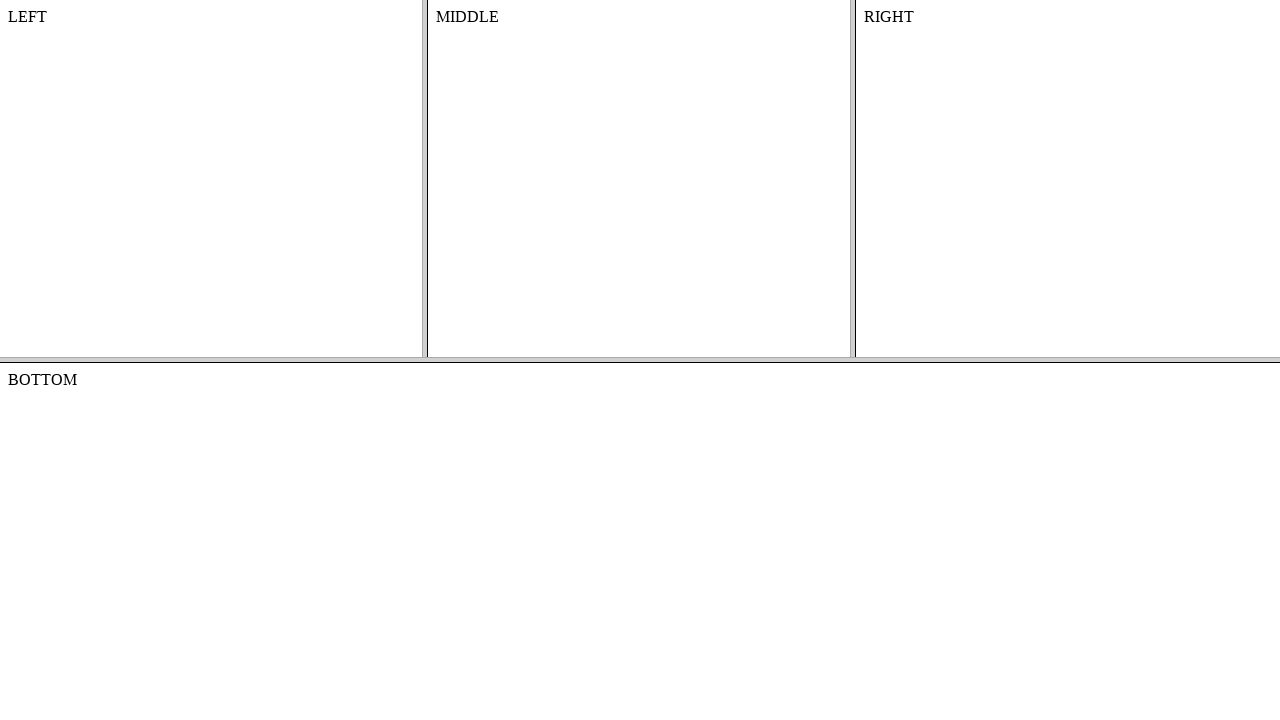

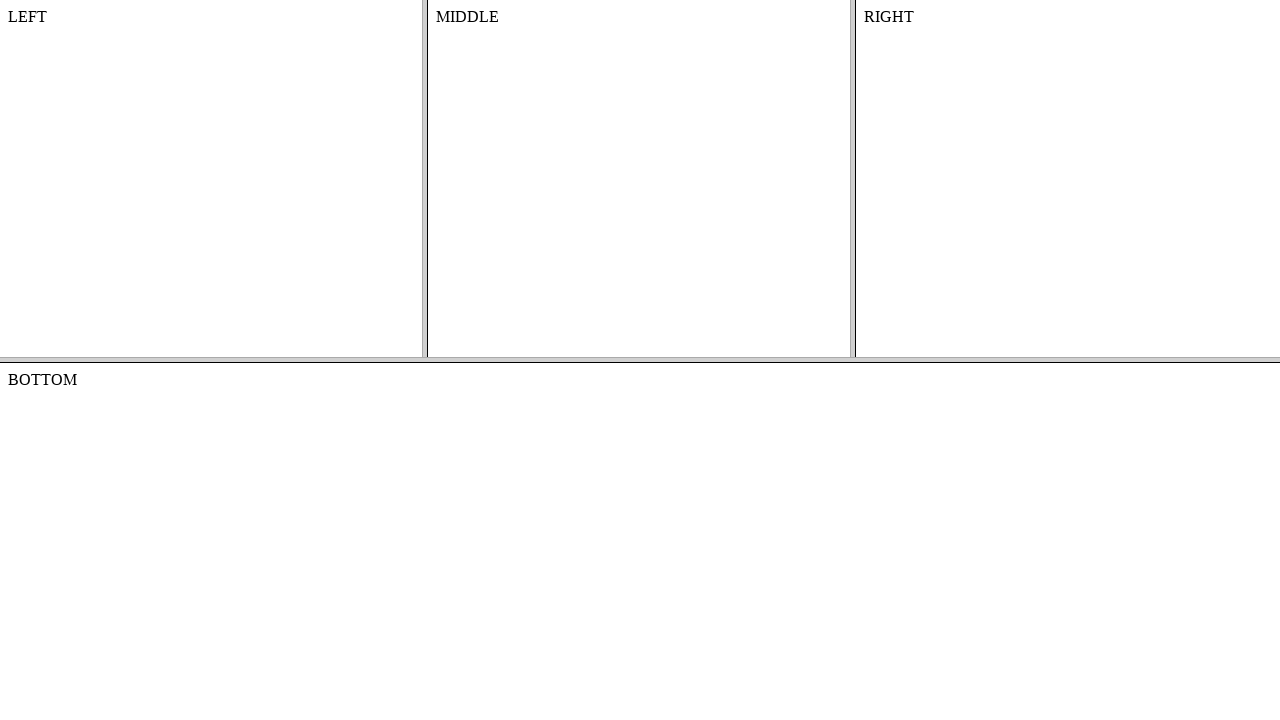